Tests loading functionality using implicit waits by clicking the green loading button and verifying loading states

Starting URL: https://kristinek.github.io/site/examples/loading_color

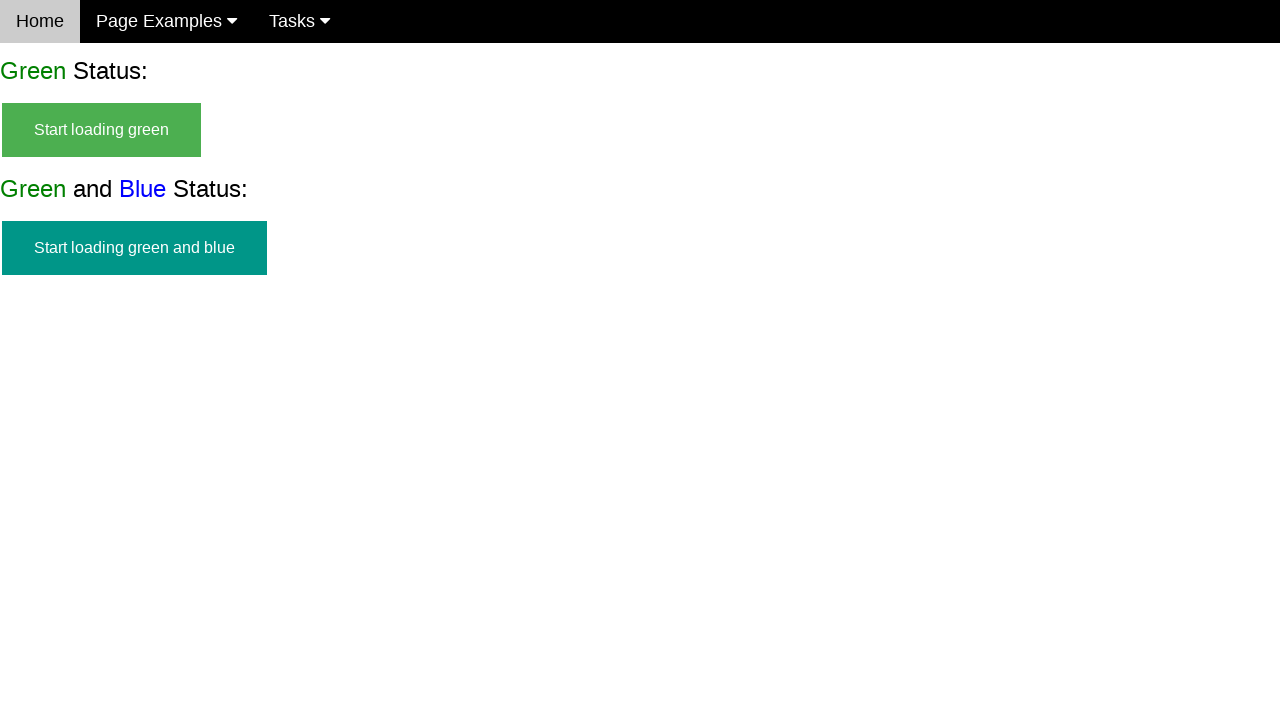

Clicked the green loading button at (102, 130) on #start_green
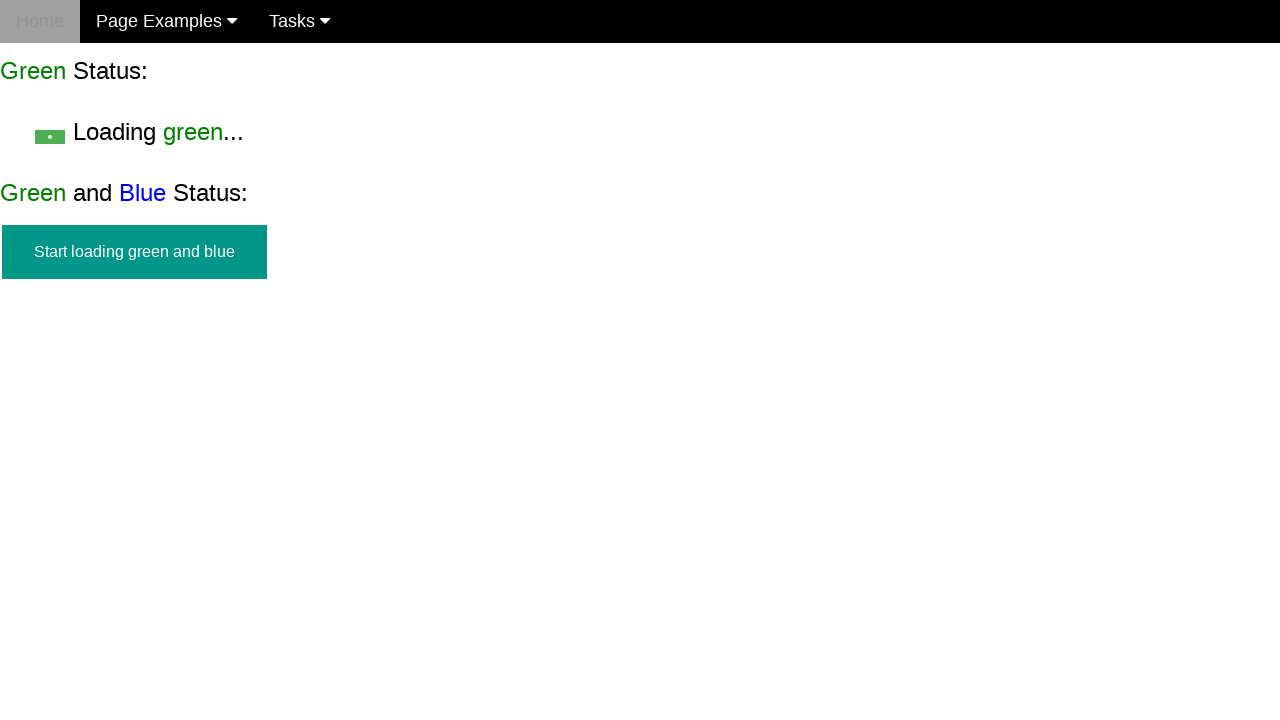

Loading text became visible
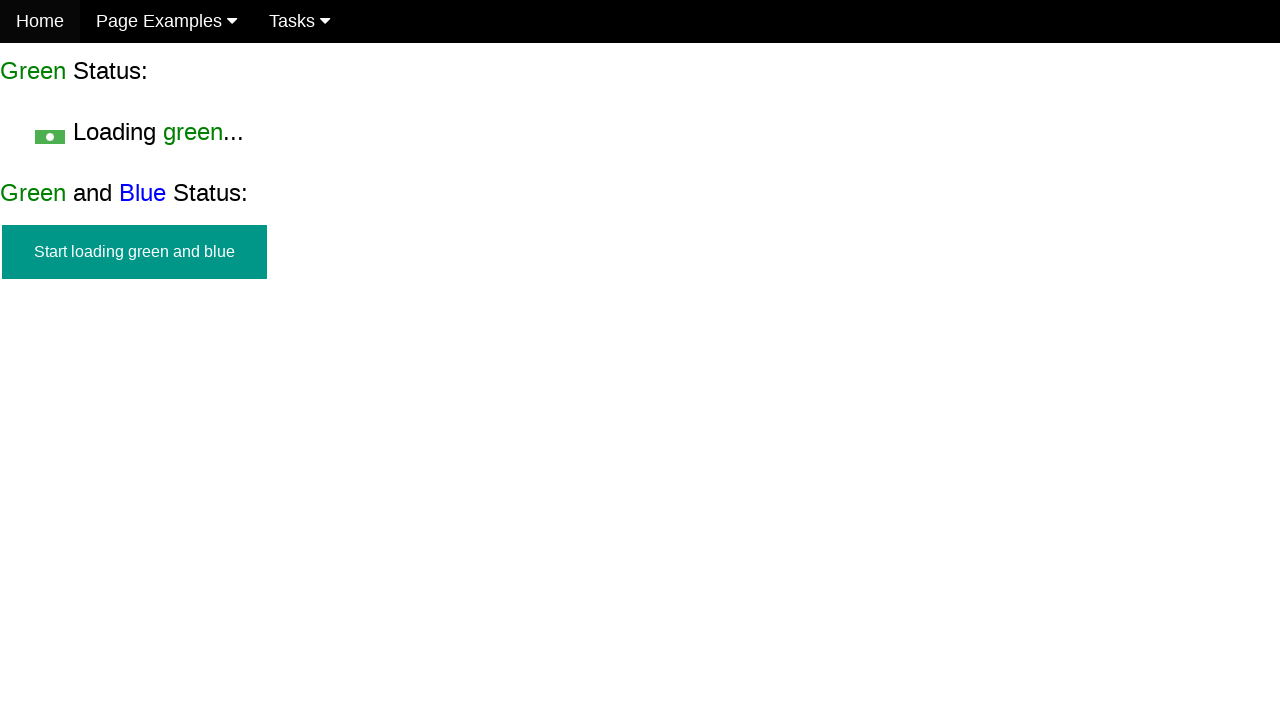

Finish message appeared after loading completed
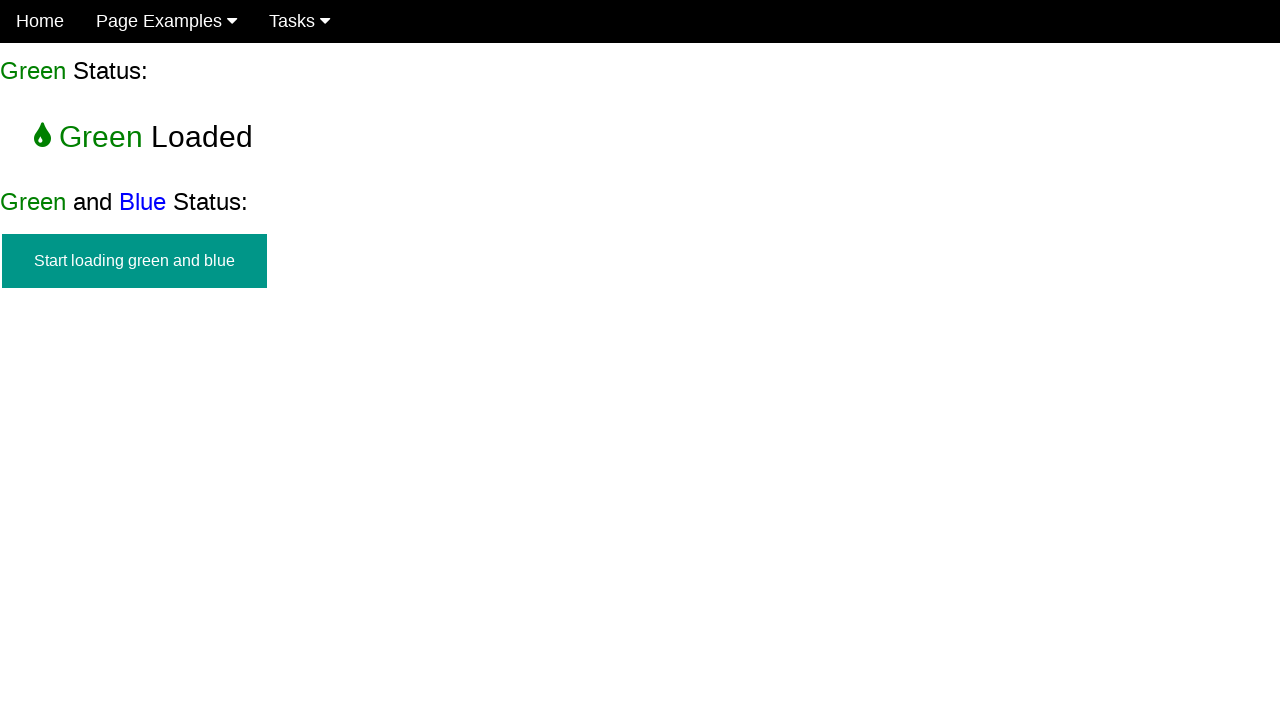

Verified success message is displayed
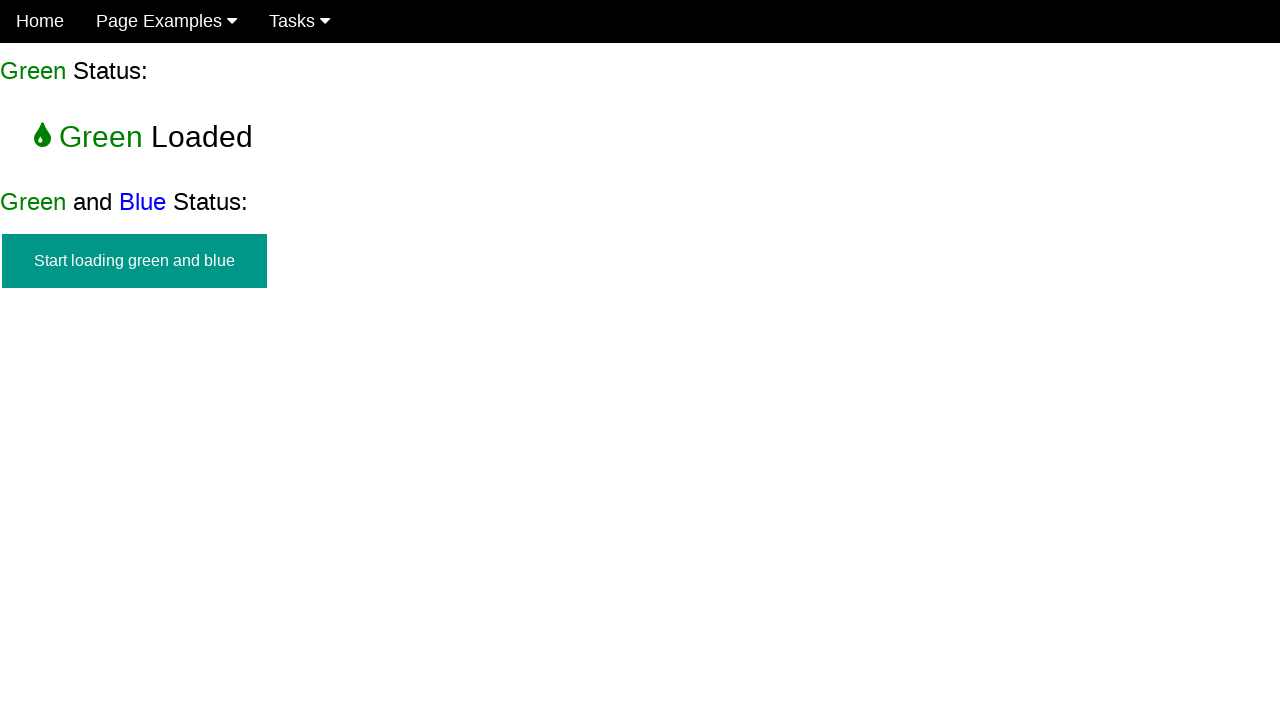

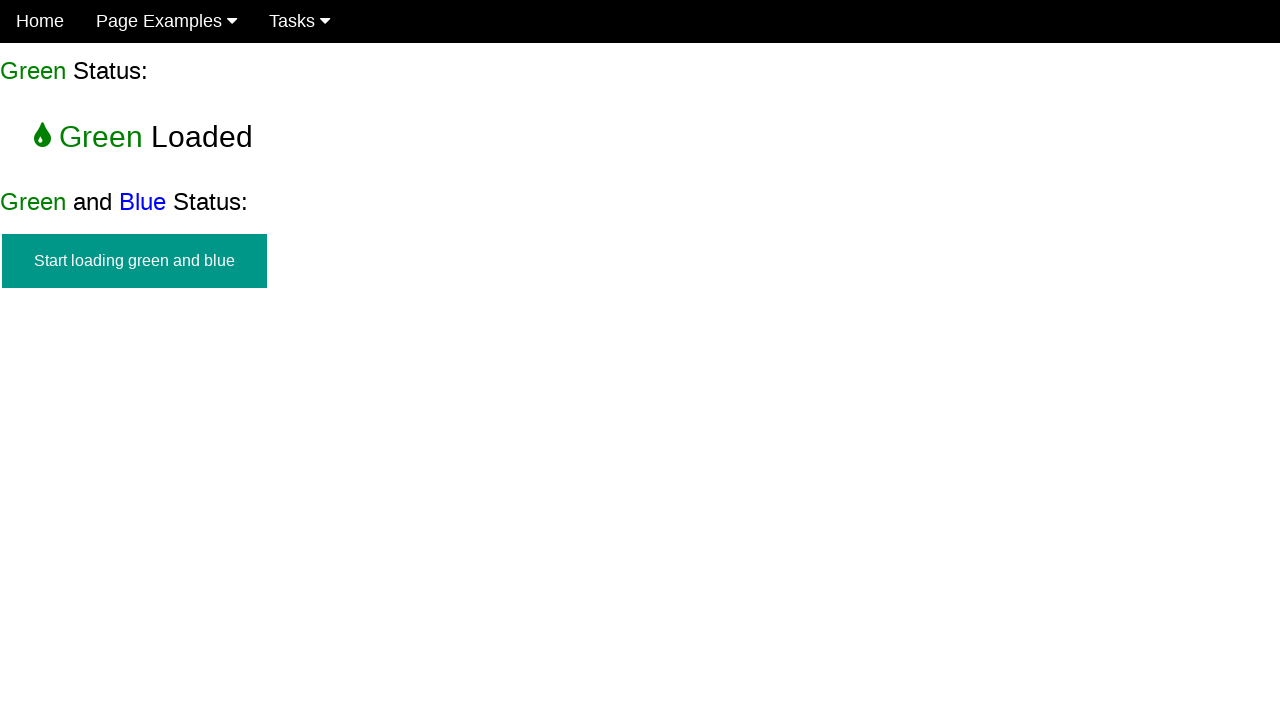